Tests checkbox checking functionality by navigating to the Checkboxes page and checking an unchecked checkbox

Starting URL: https://practice.cydeo.com/

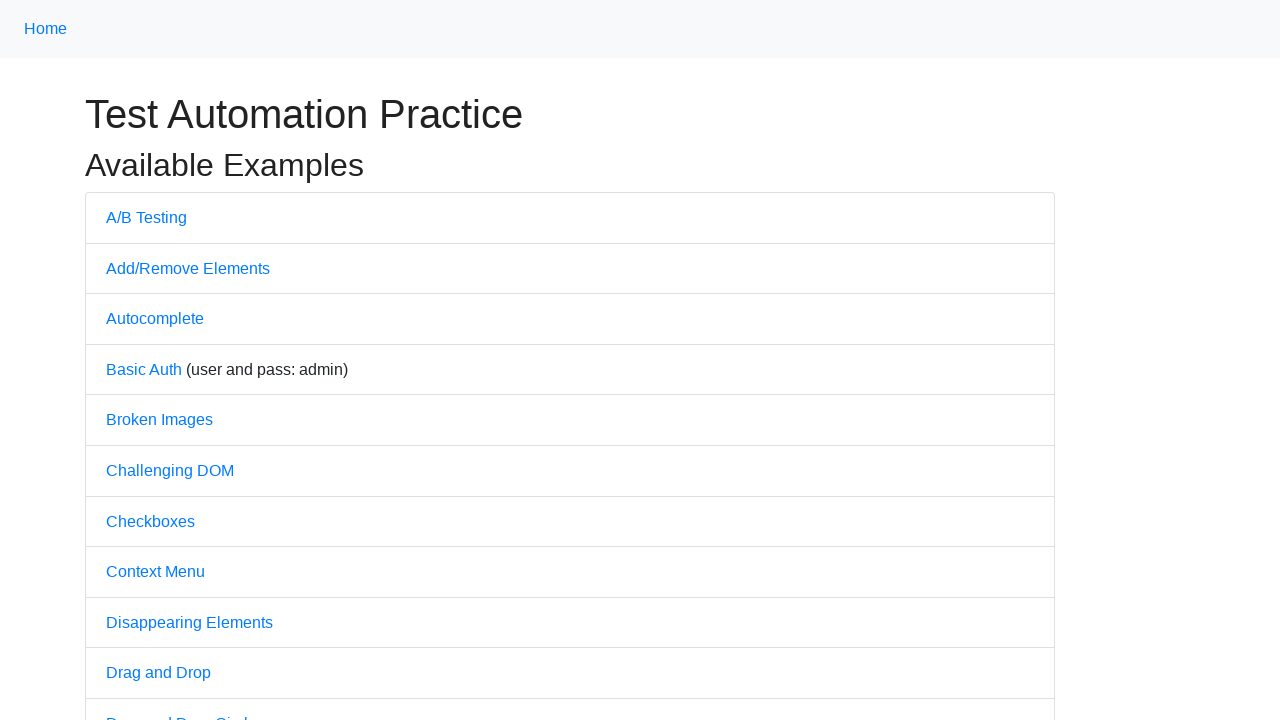

Clicked on the Checkboxes link at (150, 521) on internal:text="Checkboxes"i
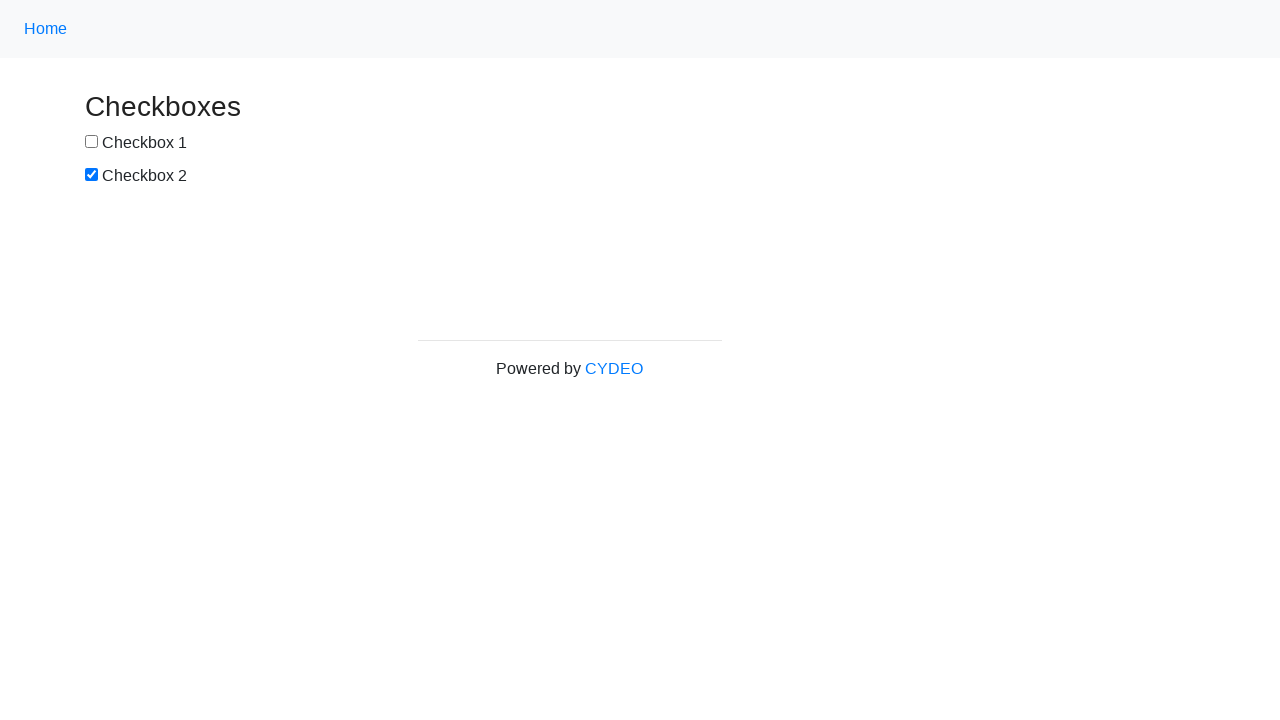

Checkboxes page loaded and first checkbox element is visible
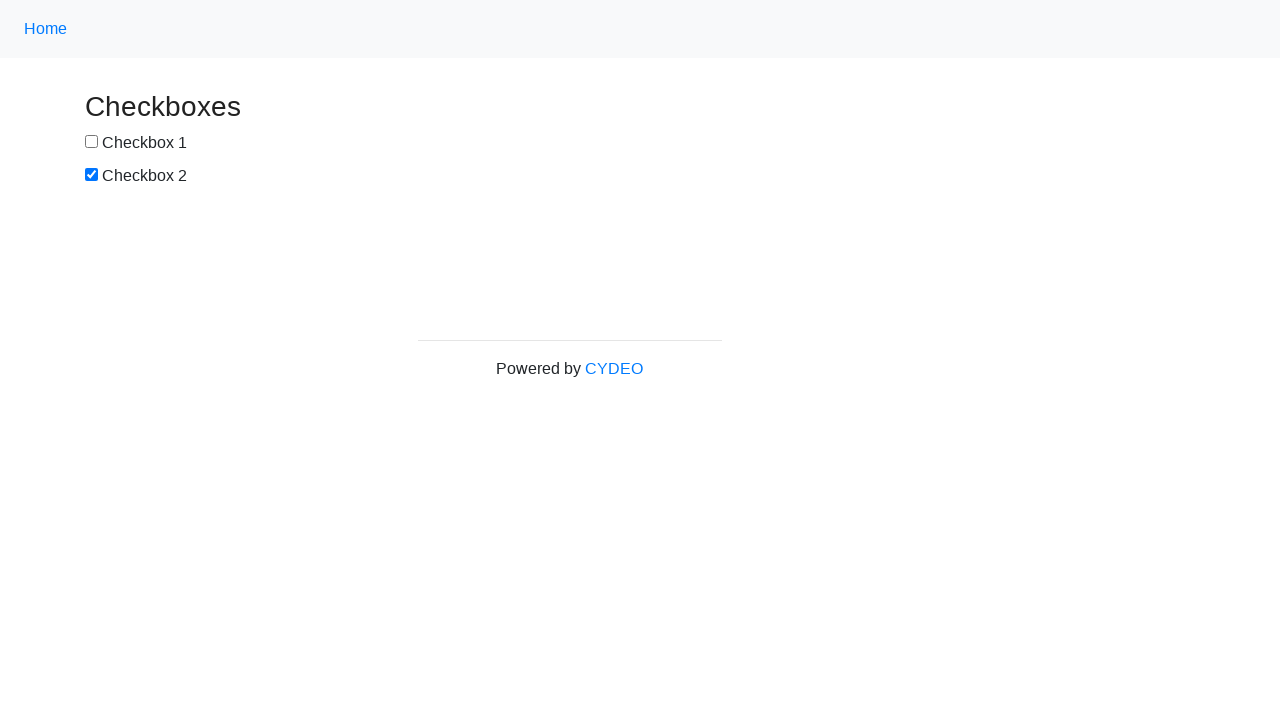

Checked the first checkbox at (92, 142) on xpath=//input[@id='box1']
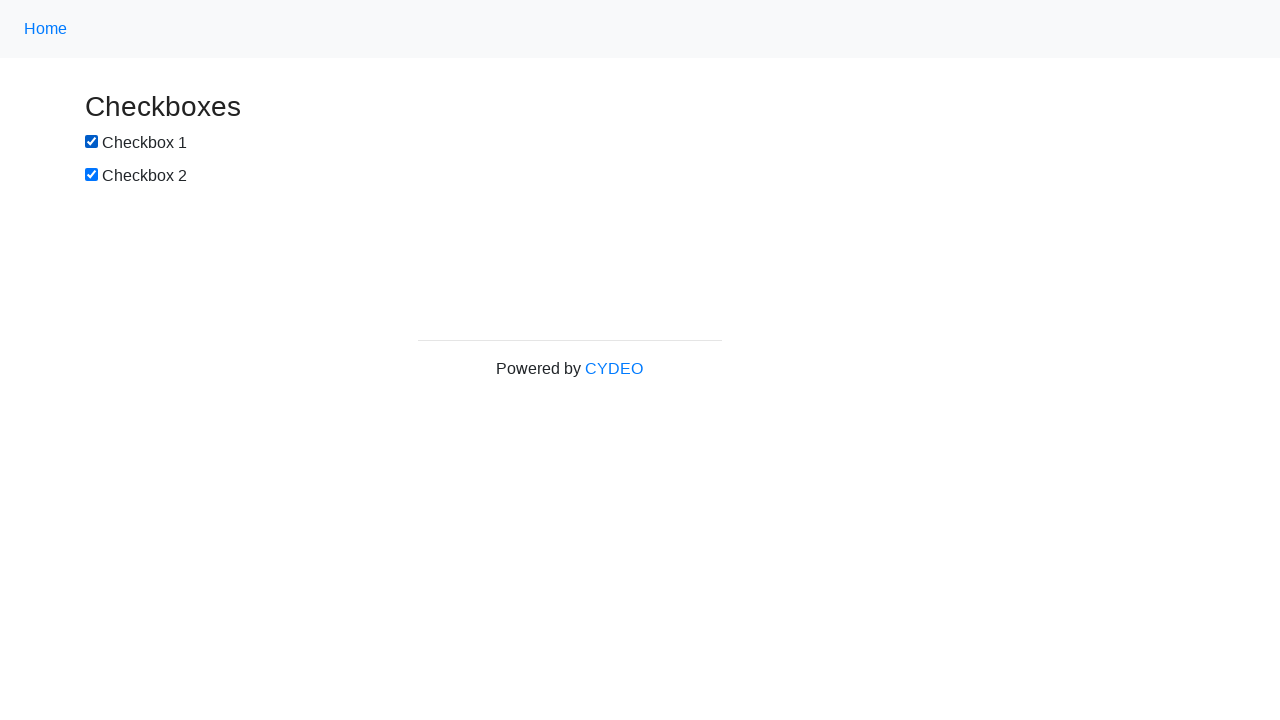

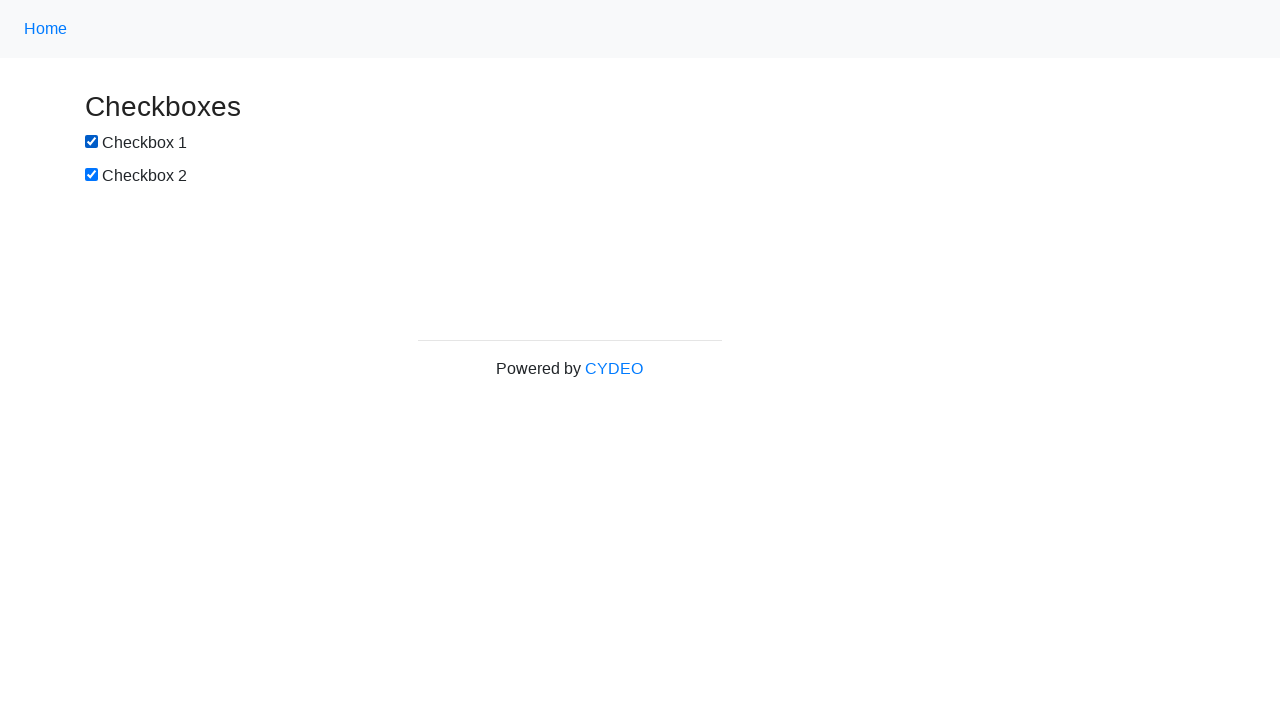